Tests search functionality by searching for products and verifying search results display correctly

Starting URL: https://crio-qkart-frontend-qa.vercel.app/

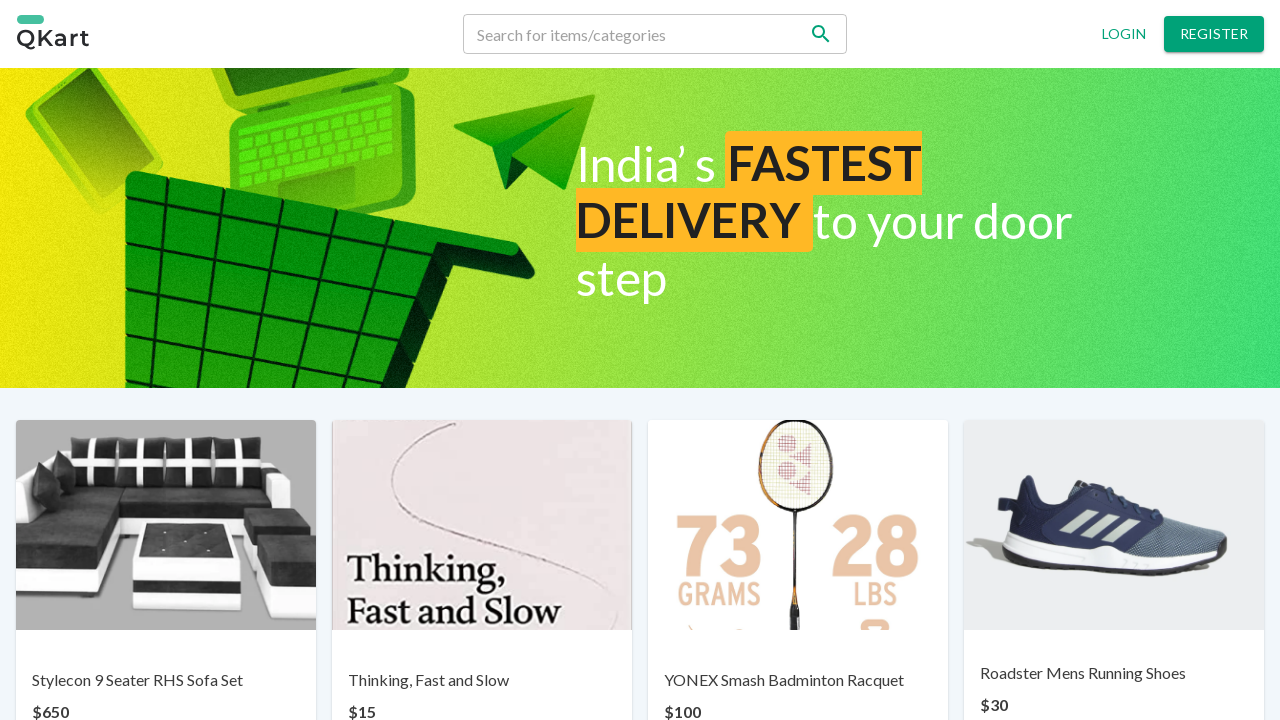

Filled search field with 'yonex' on input[name='search']
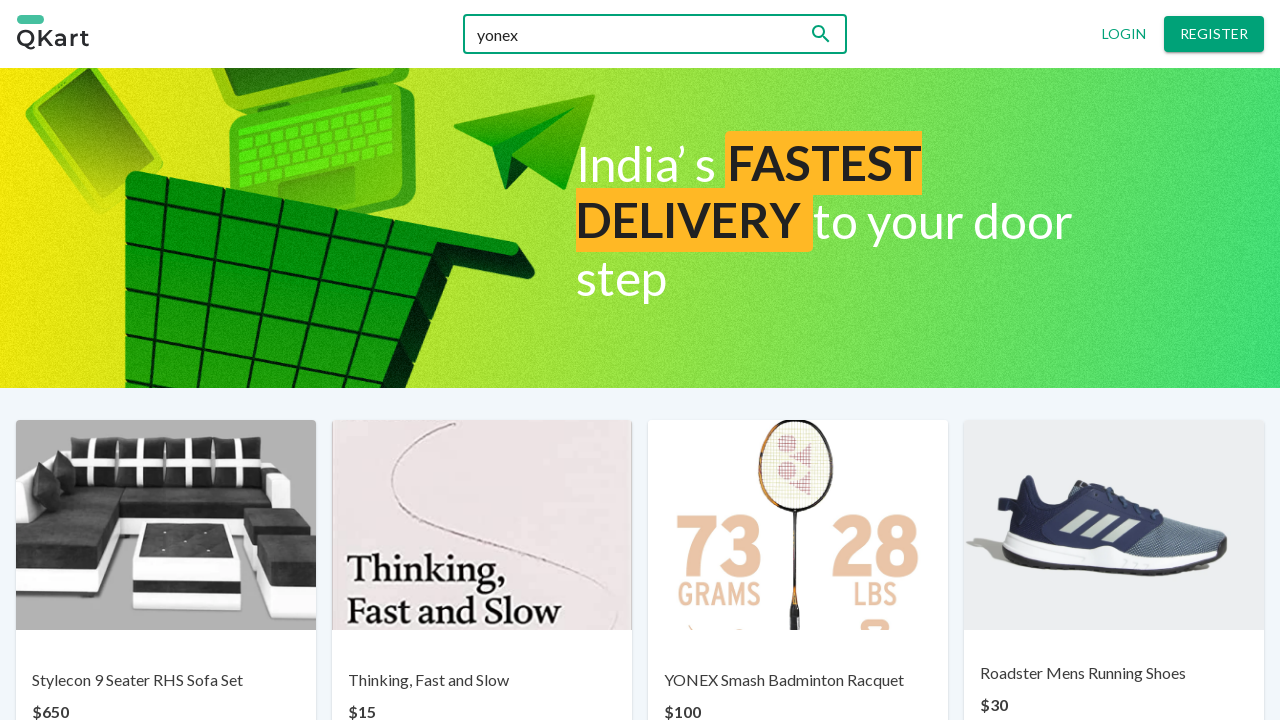

Pressed Enter to search for 'yonex' on input[name='search']
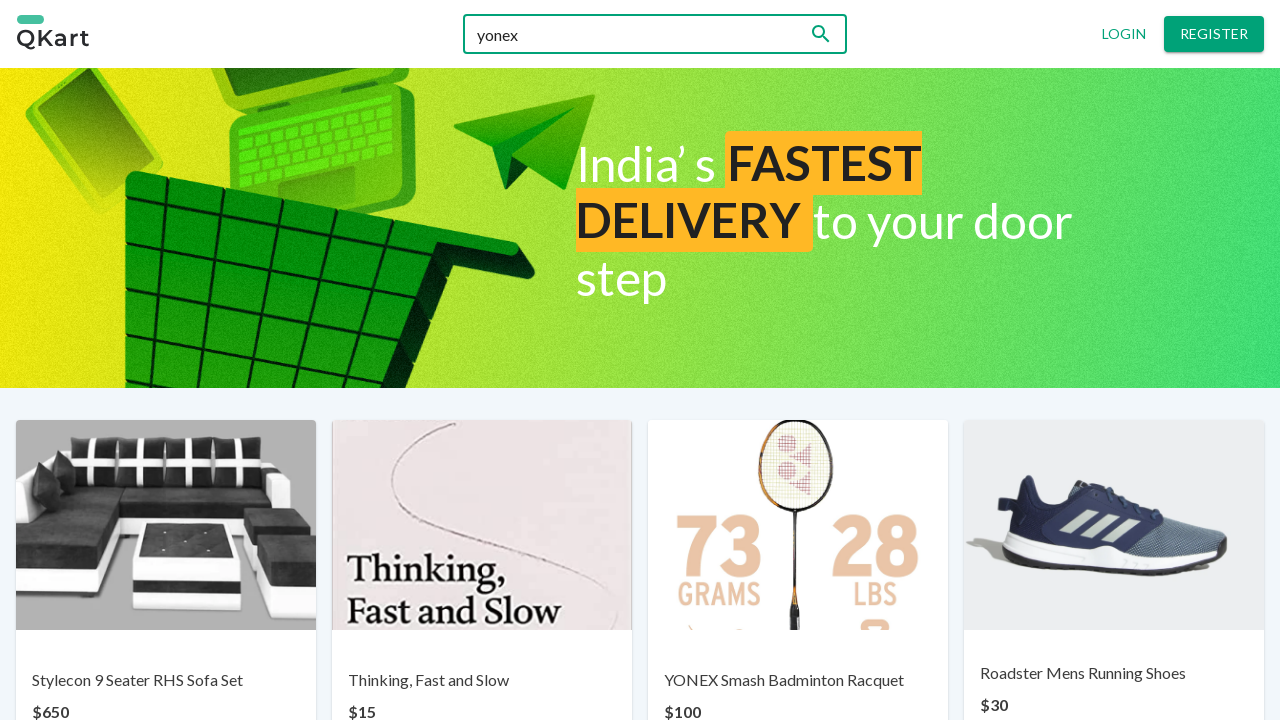

Search results for 'yonex' loaded successfully
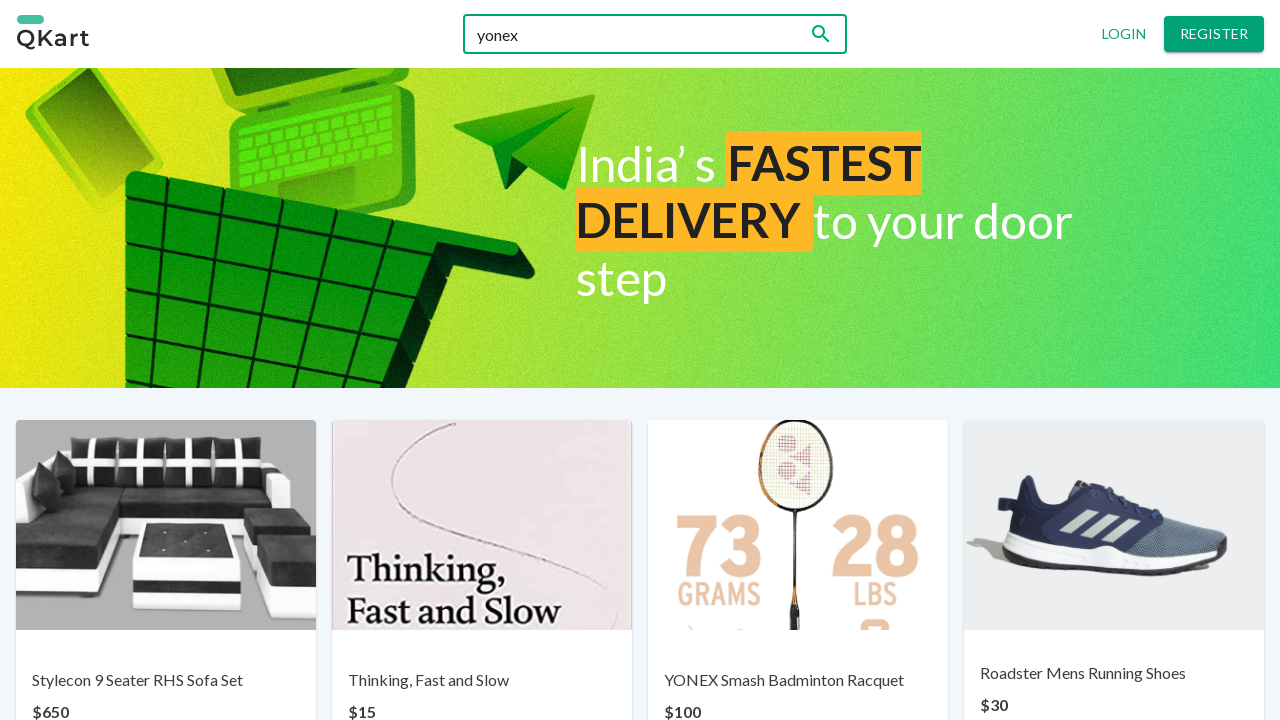

Filled search field with 'Gesundheit' on input[name='search']
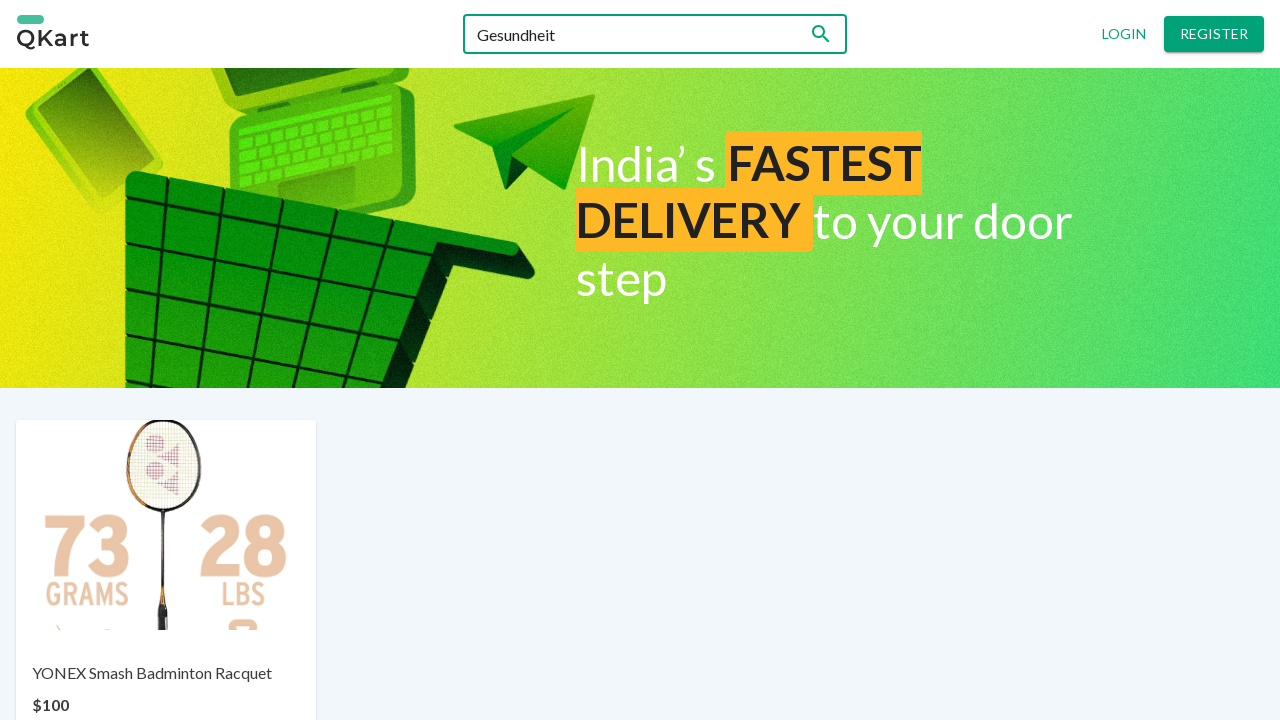

Pressed Enter to search for 'Gesundheit' on input[name='search']
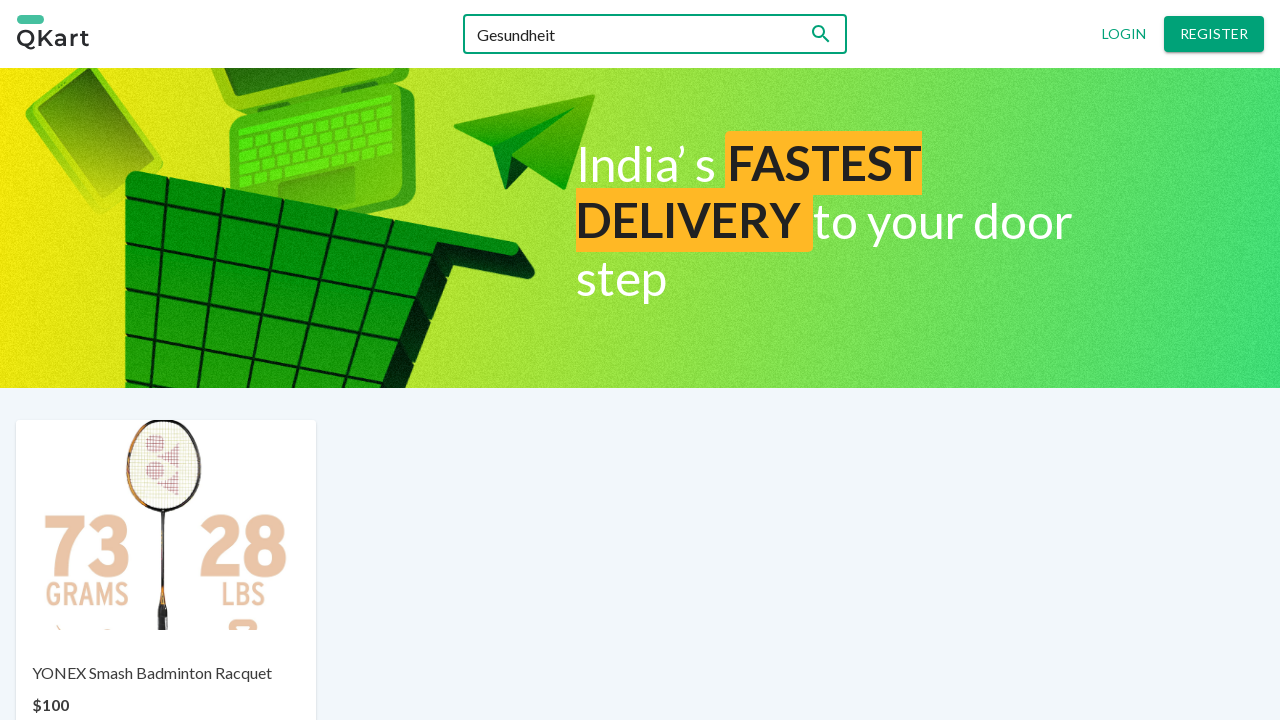

Verified 'No products found' message displayed for search with no results
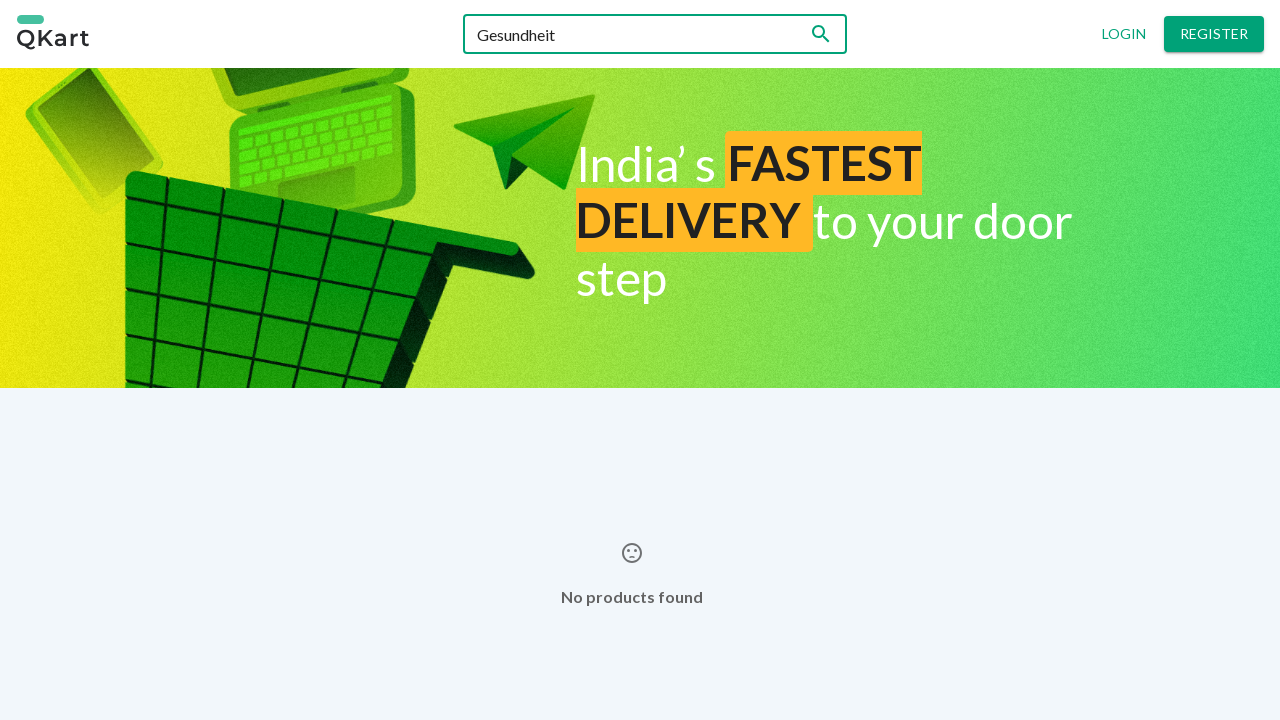

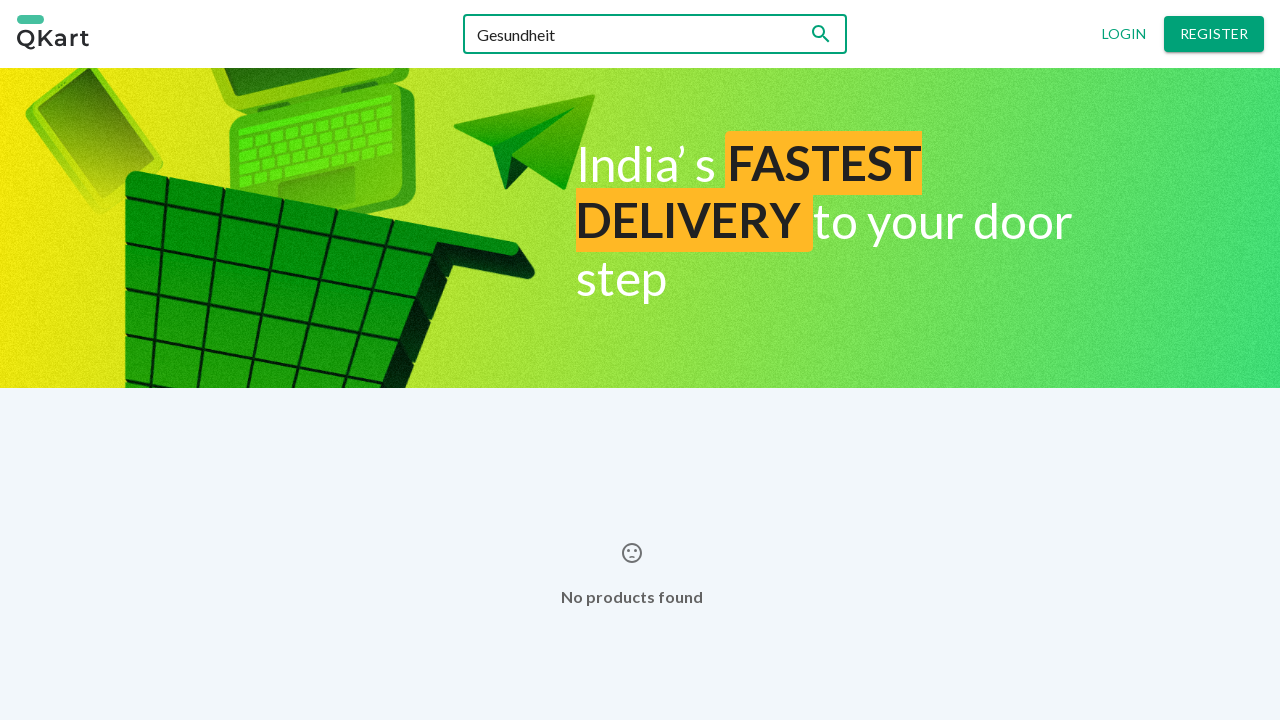